Verifies that the Projects menu item is displayed on the page and clicks it if visible

Starting URL: https://www.redmine.org/

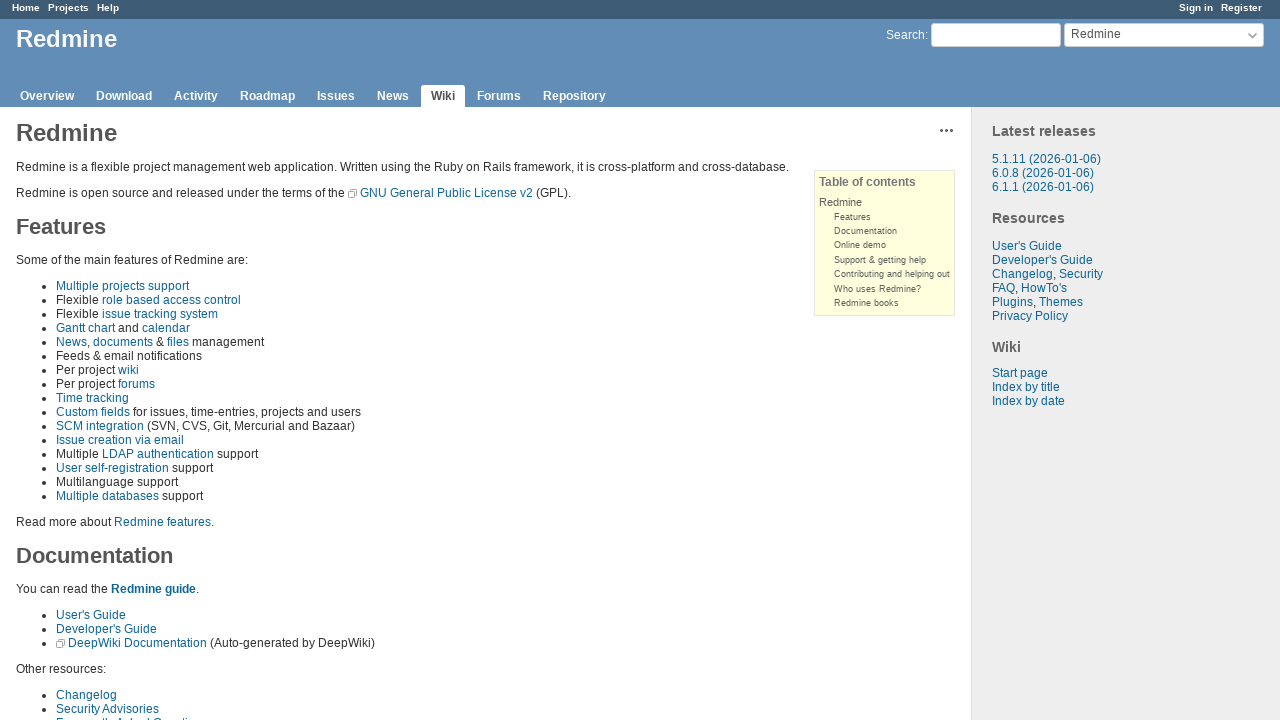

Located Projects menu item on the page
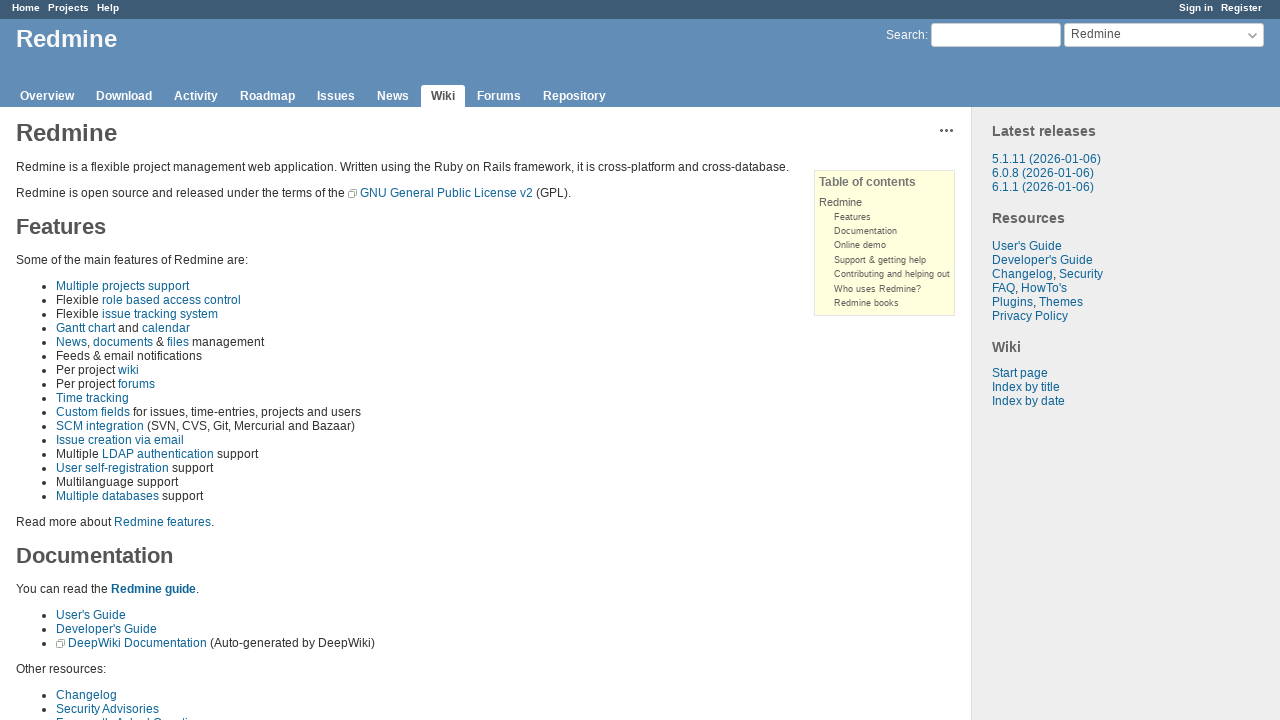

Verified that Projects menu item is displayed
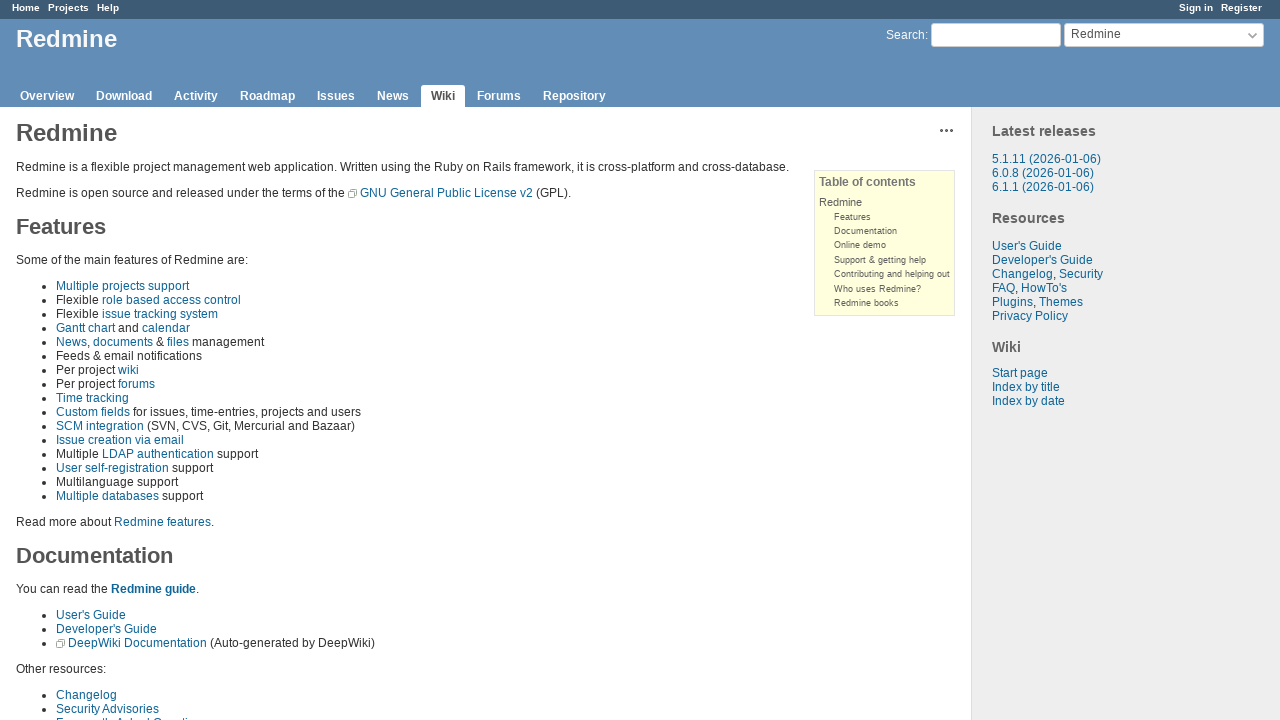

Clicked on Projects menu item at (68, 8) on a.projects
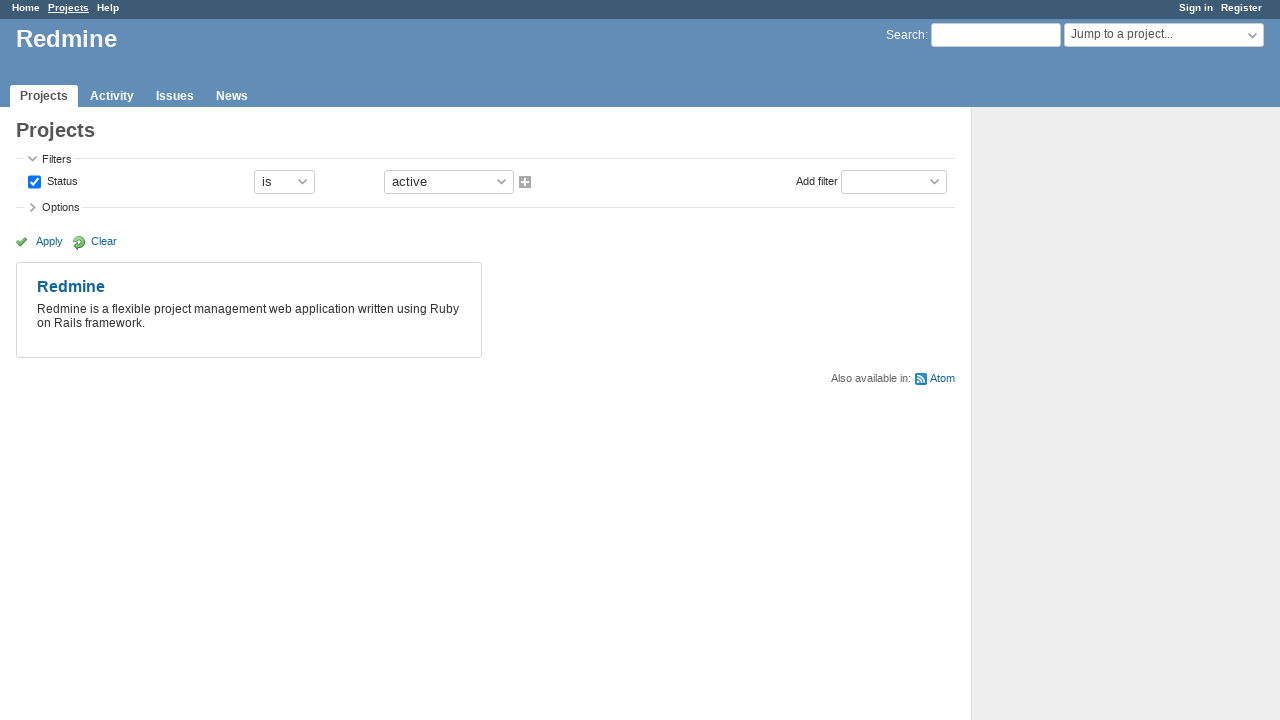

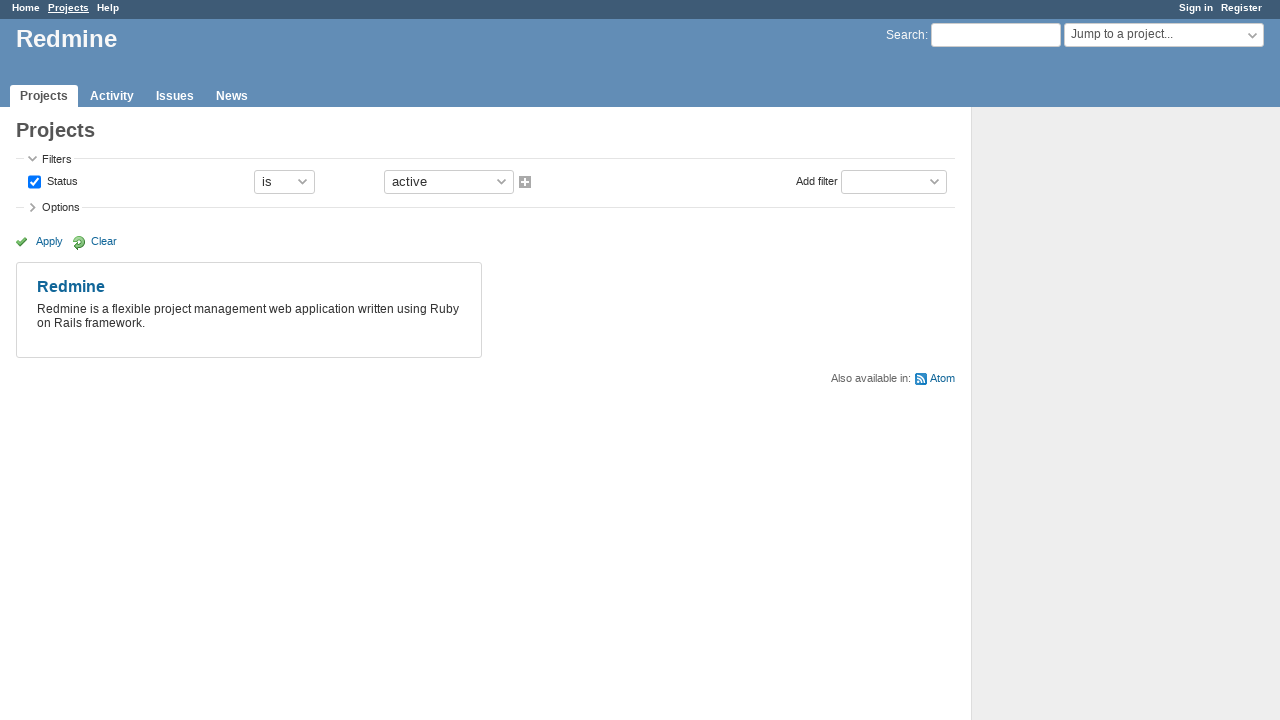